Tests JavaScript alert handling by clicking a button that triggers an alert dialog, then accepting the alert.

Starting URL: https://formy-project.herokuapp.com/switch-window

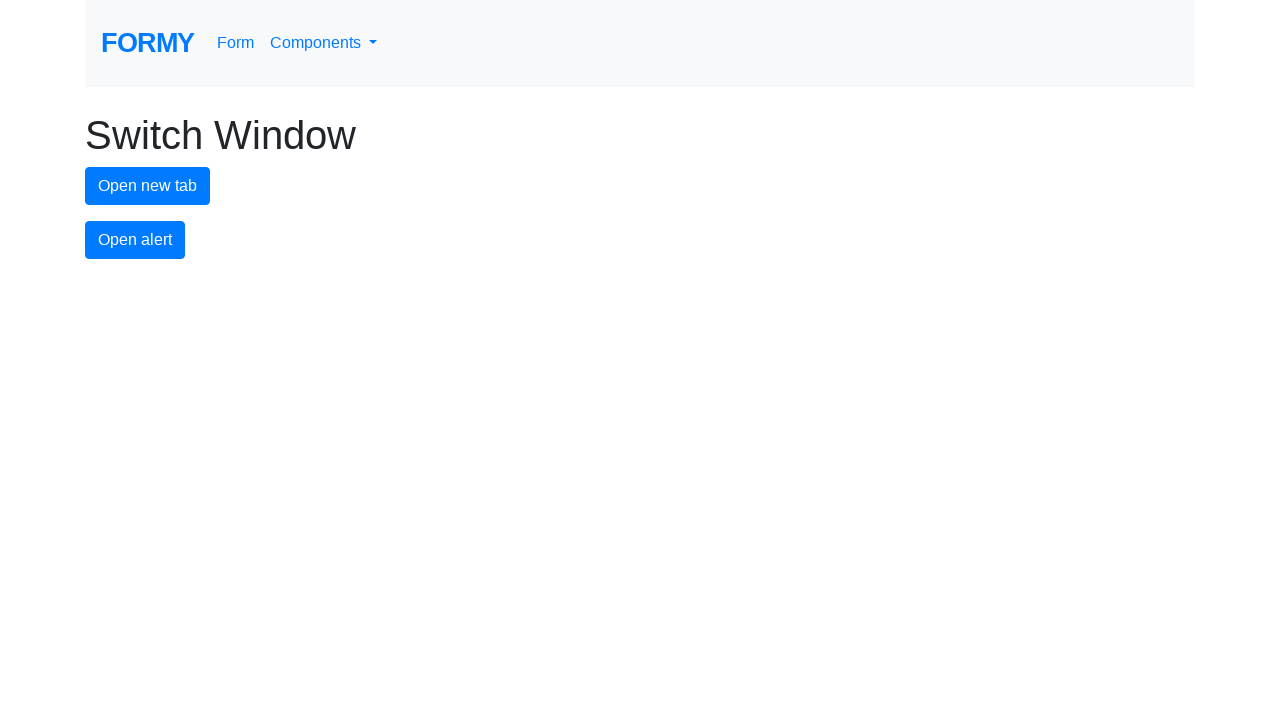

Set up dialog handler to accept alerts
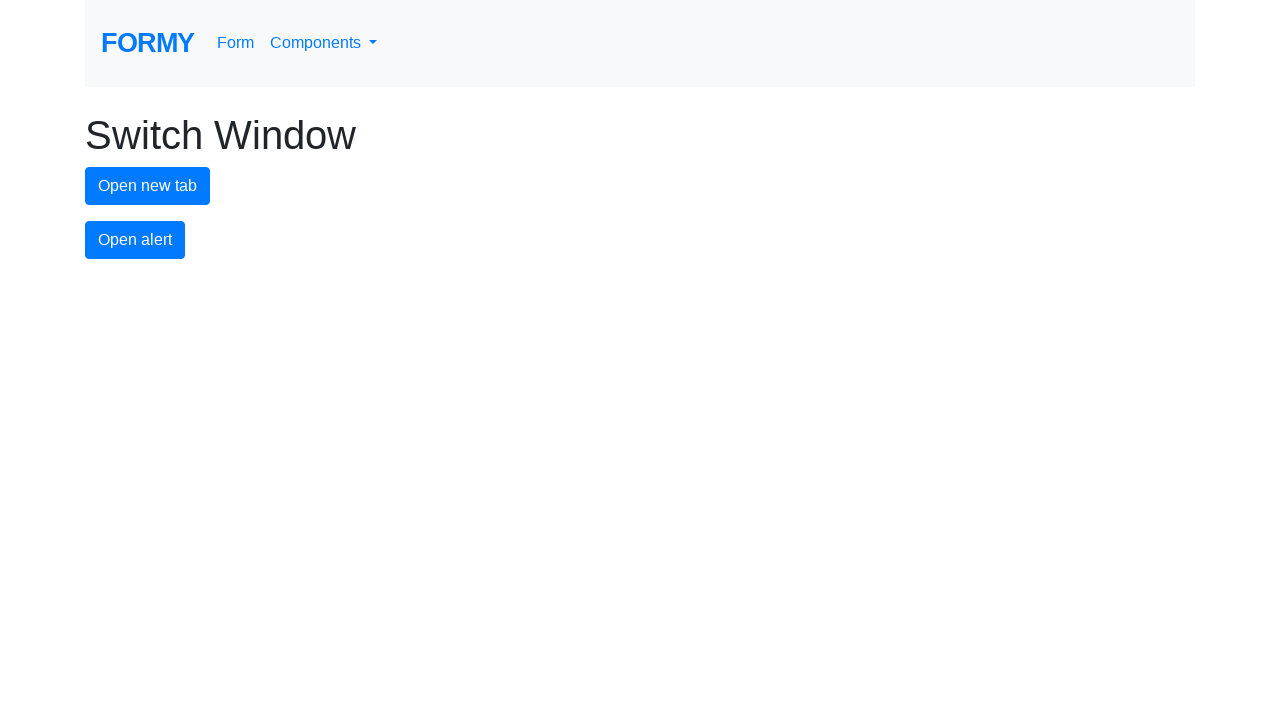

Clicked alert button to trigger JavaScript alert at (135, 240) on #alert-button
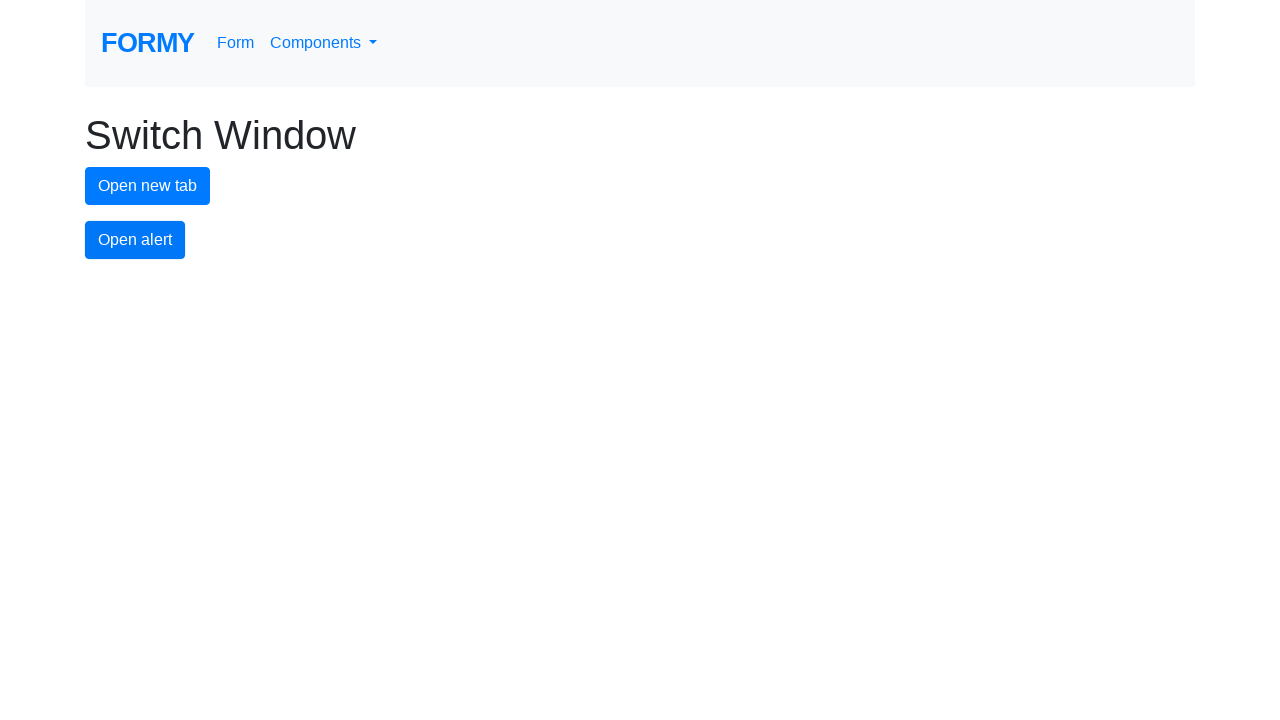

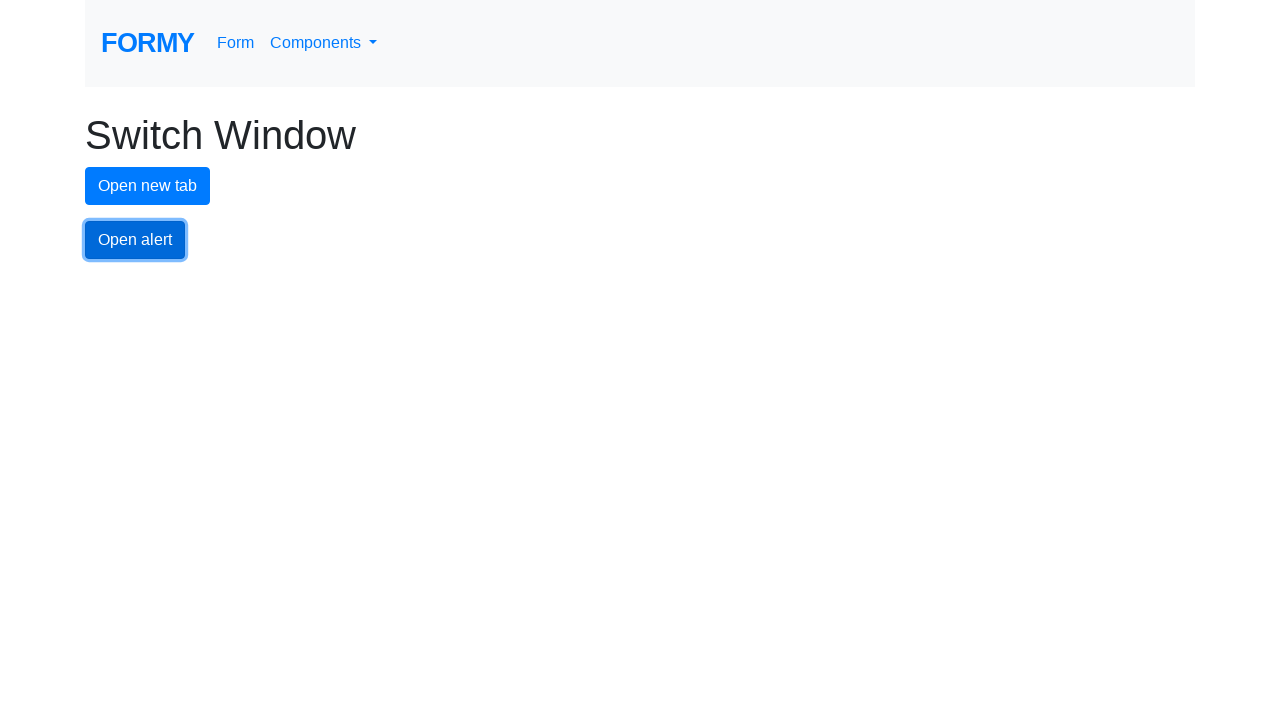